Tests the add/remove elements functionality by clicking Add Element button, verifying Delete button appears, clicking Delete, and verifying the page header remains visible

Starting URL: https://the-internet.herokuapp.com/add_remove_elements/

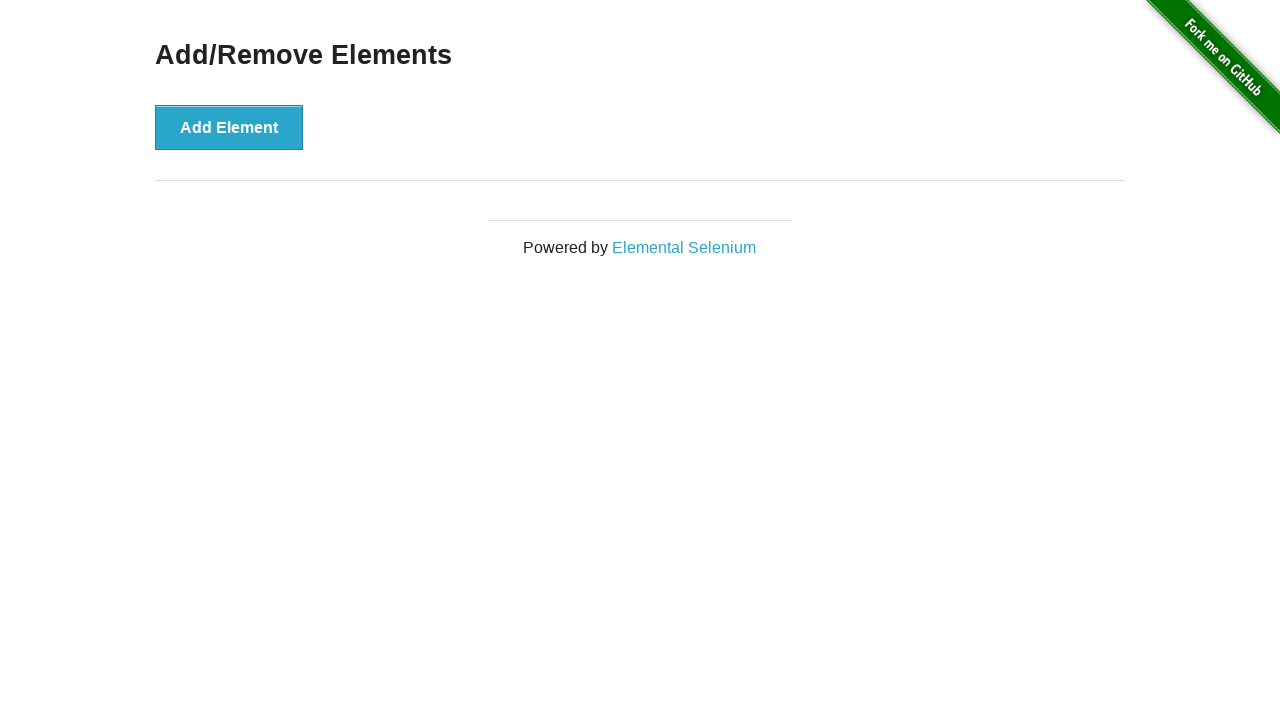

Clicked Add Element button at (229, 127) on xpath=//button[text()='Add Element']
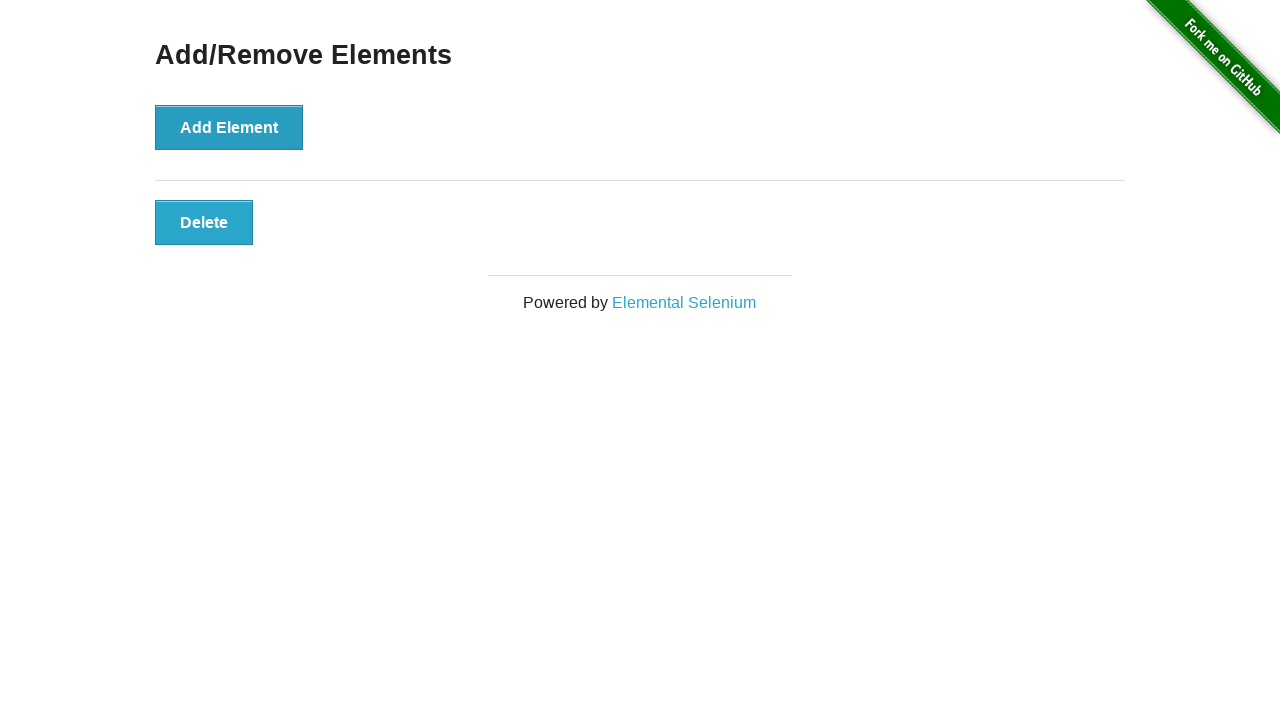

Delete button appeared after clicking Add Element
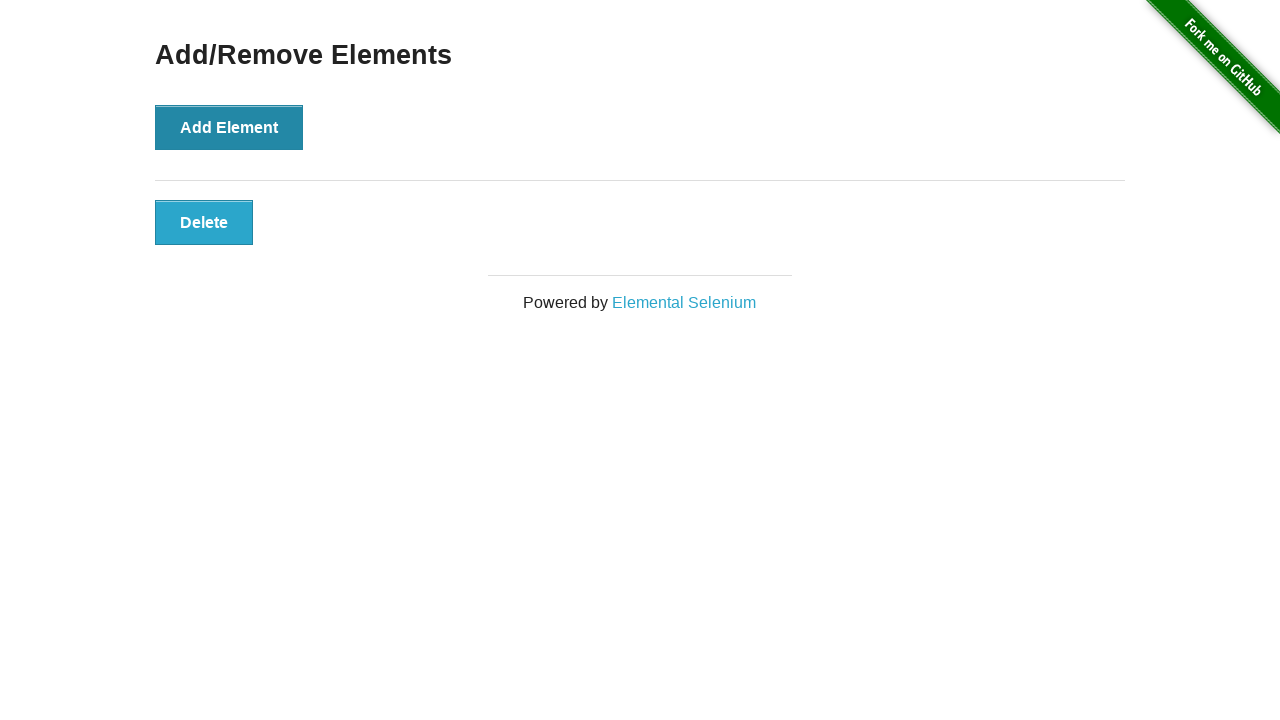

Clicked Delete button to remove the element at (204, 222) on xpath=//button[text()='Delete']
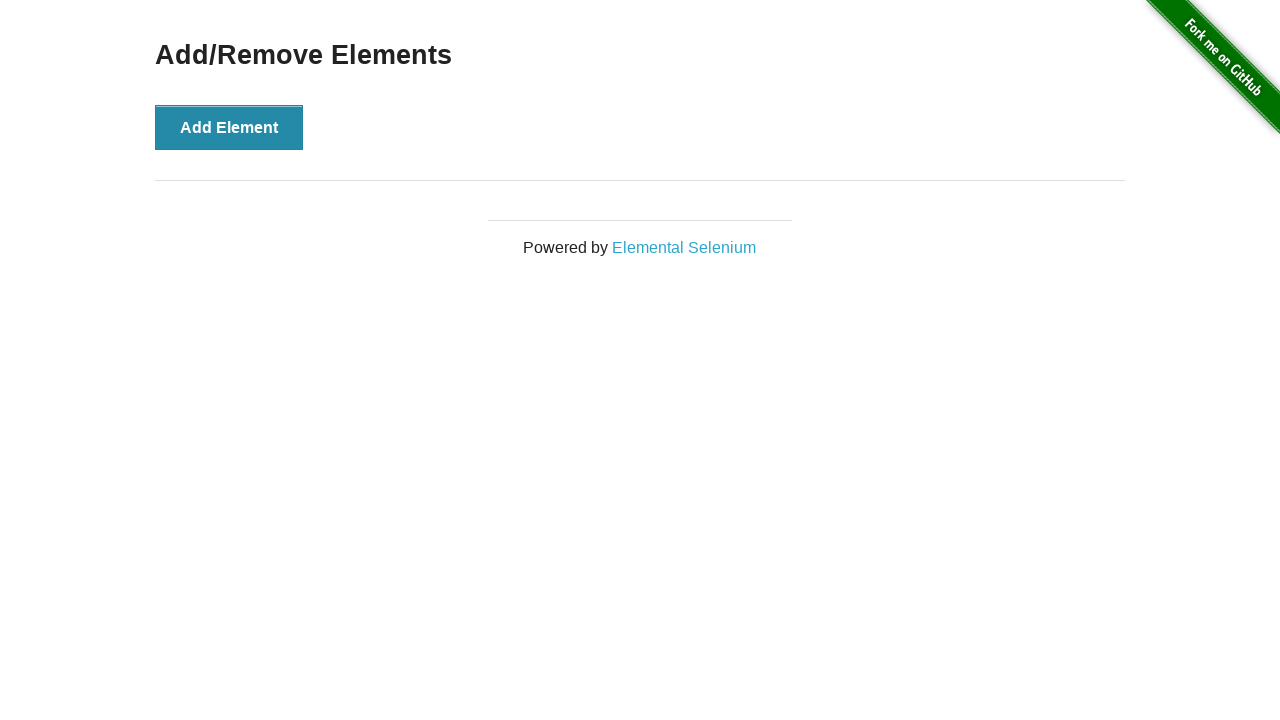

Verified page header 'Add/Remove Elements' remains visible after deletion
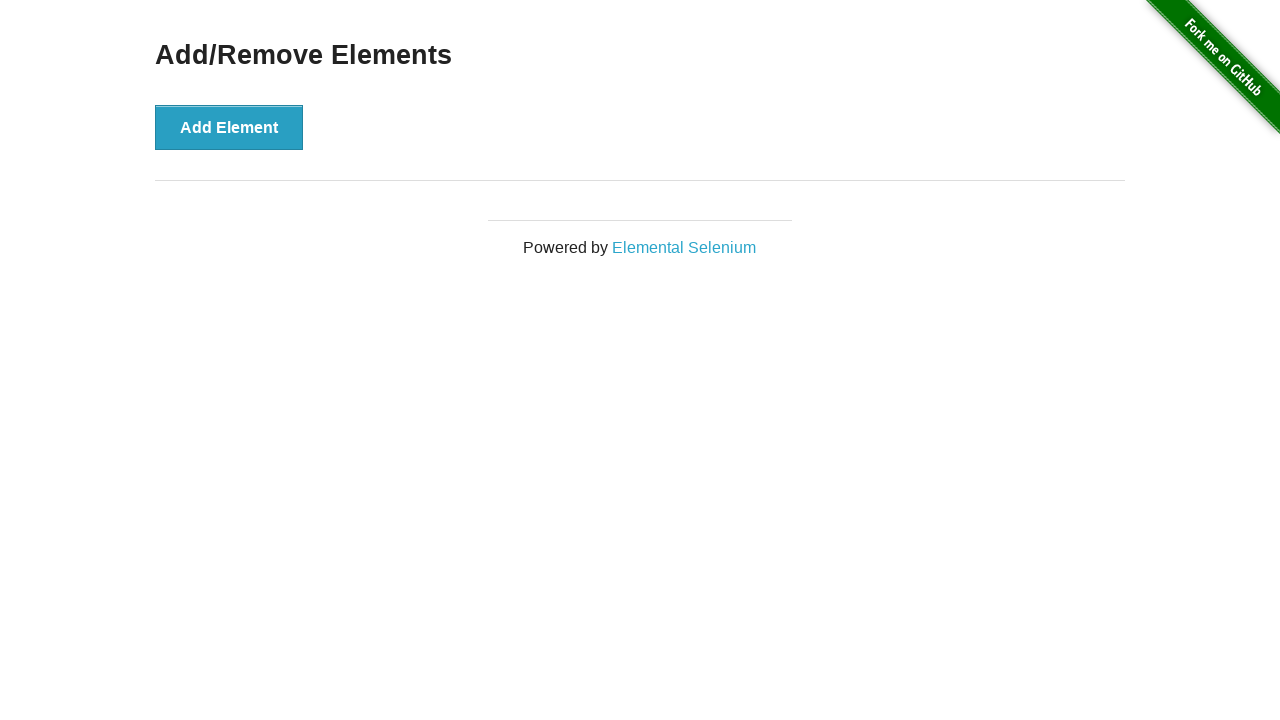

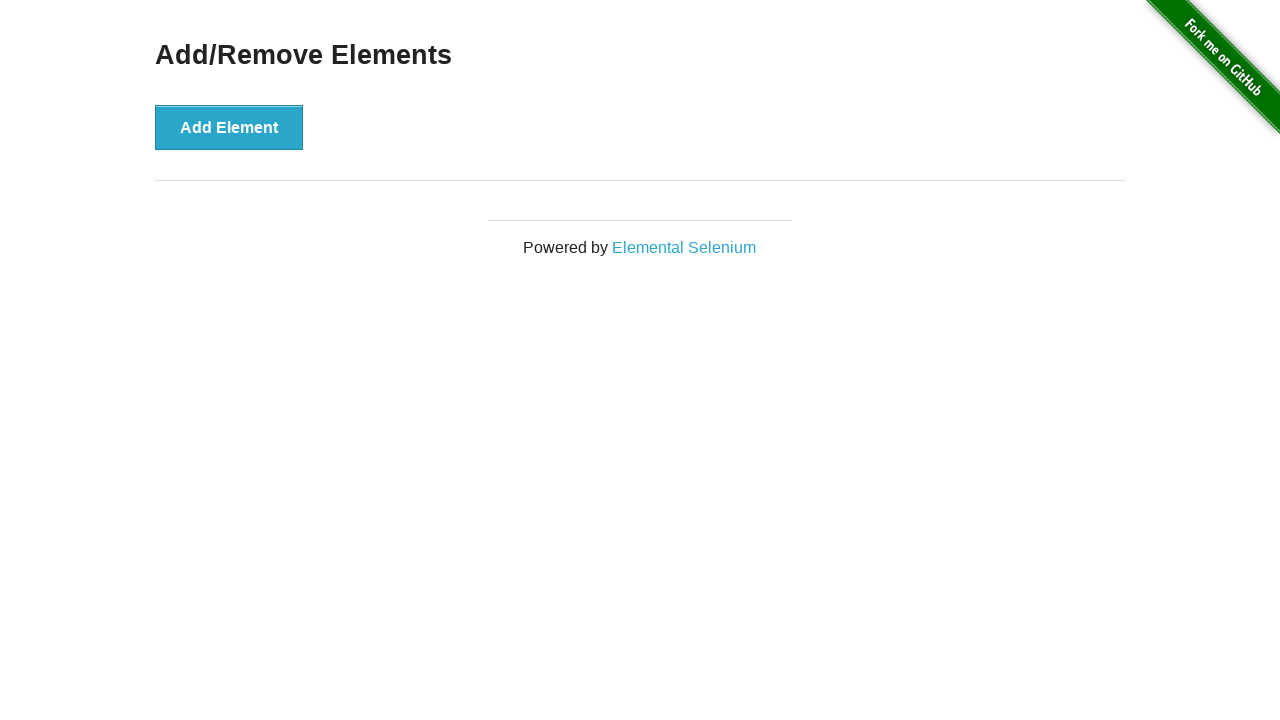